Tests the multiple window option by clicking on the Multiple tab and interacting with the button element.

Starting URL: https://demo.automationtesting.in/Windows.html

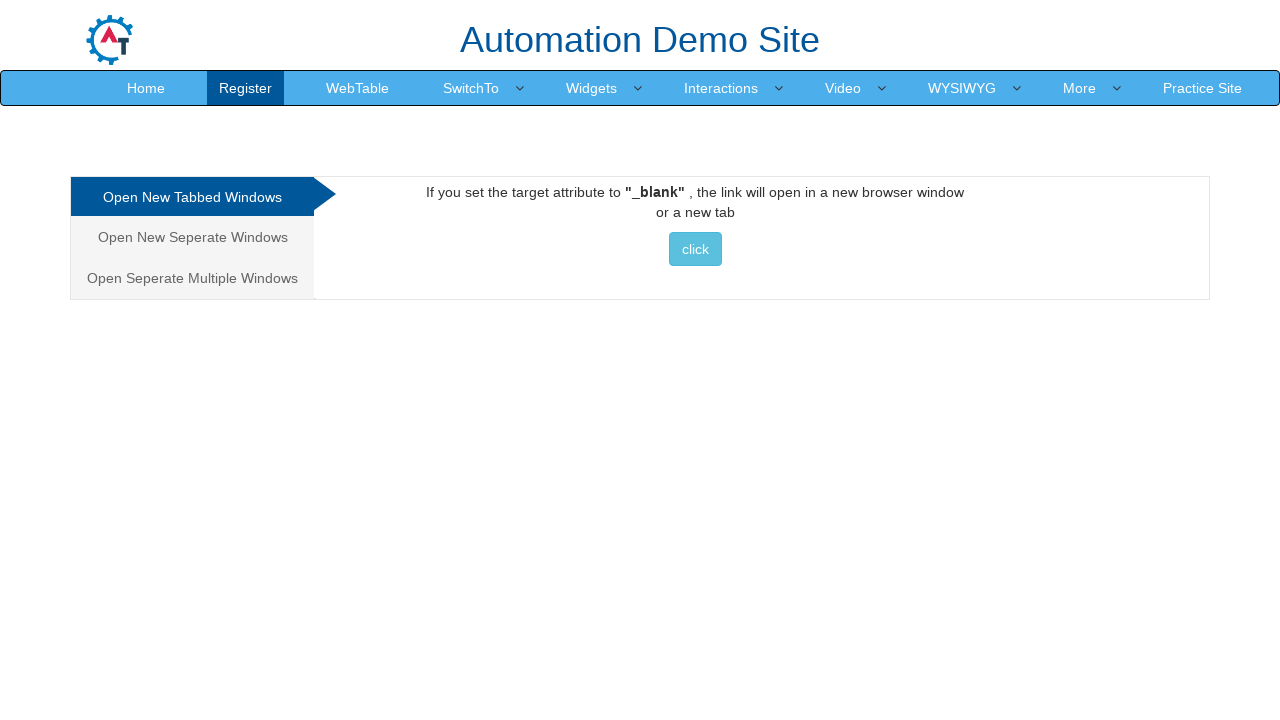

Clicked on the Multiple window tab at (192, 278) on [href='#Multiple']
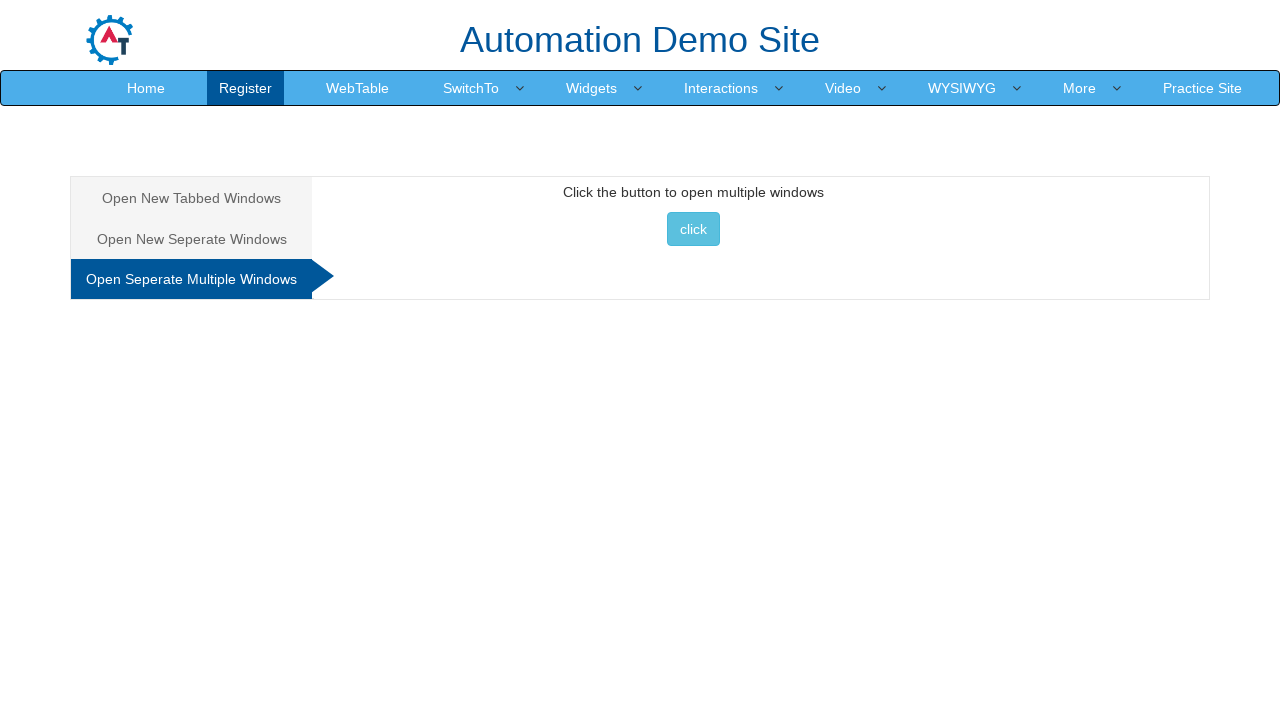

Clicked the multiple windows button at (693, 229) on #Multiple > .btn
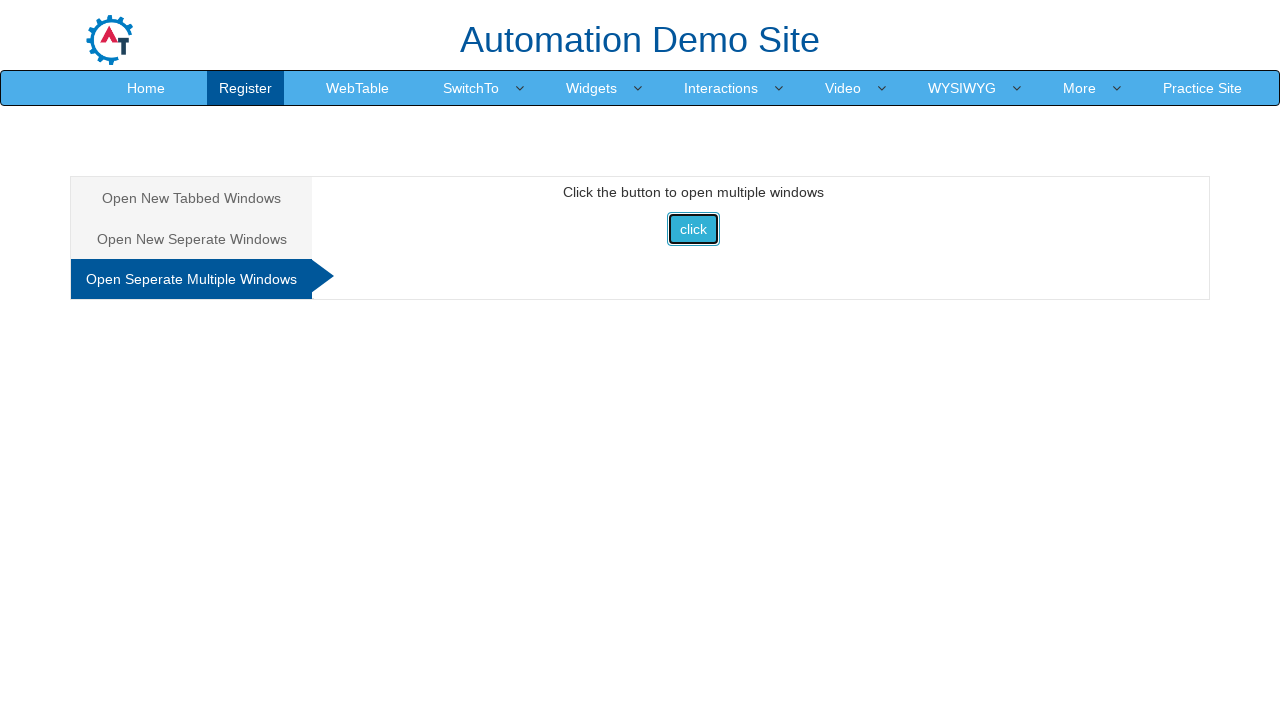

New window opened and loaded completely
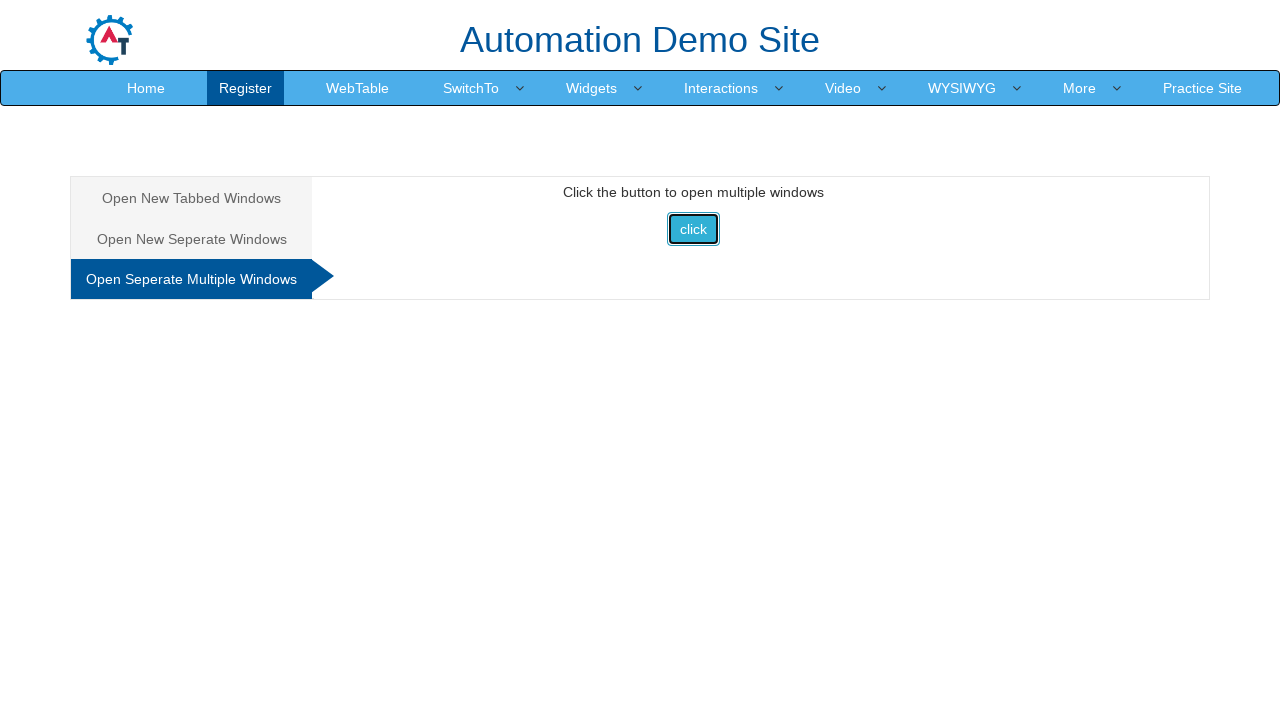

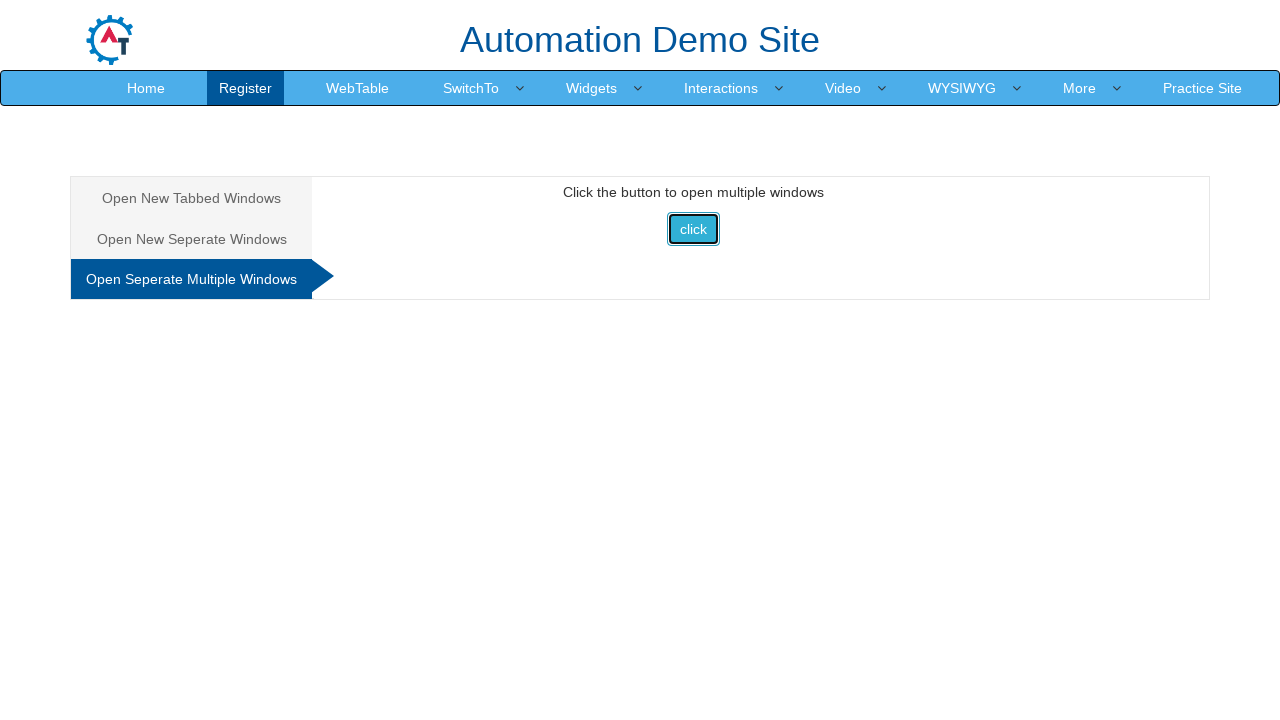